Tests opening a new browser tab, switching to it, and navigating to a second page, then verifying that two window handles exist.

Starting URL: https://the-internet.herokuapp.com/windows

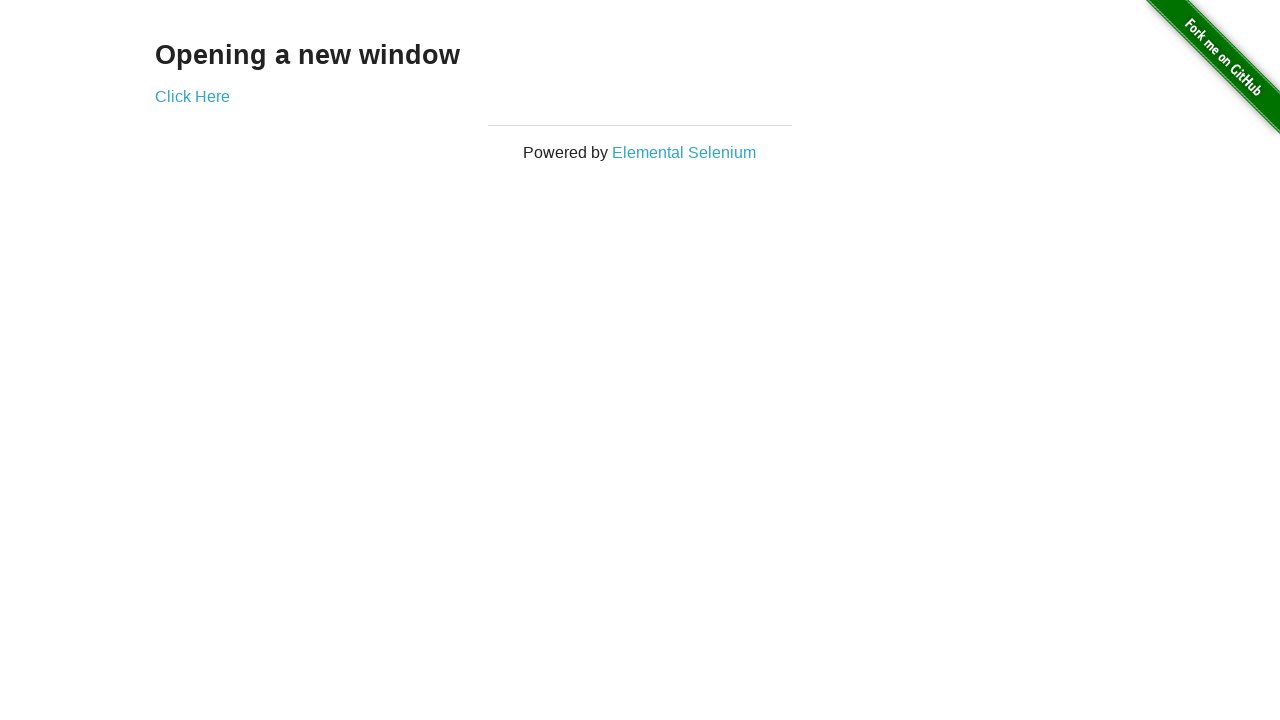

Opened a new browser tab
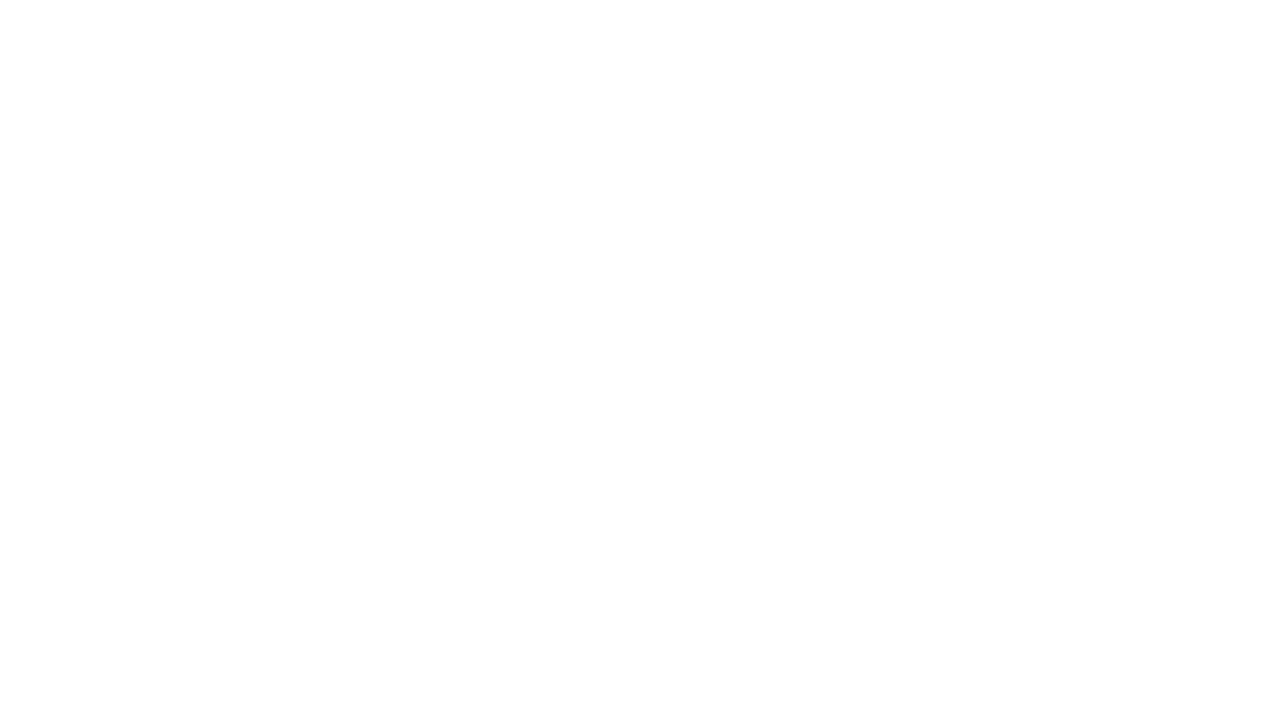

Navigated to typos page in new tab
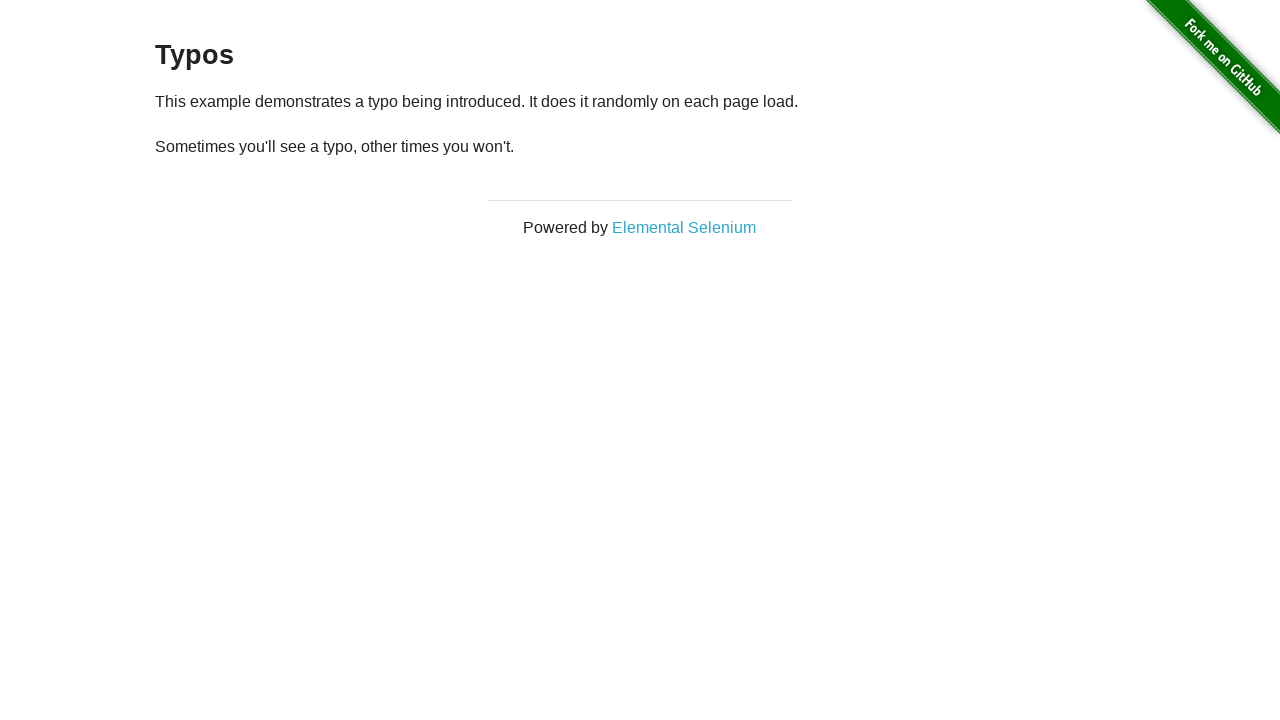

Verified that 2 window handles/pages exist
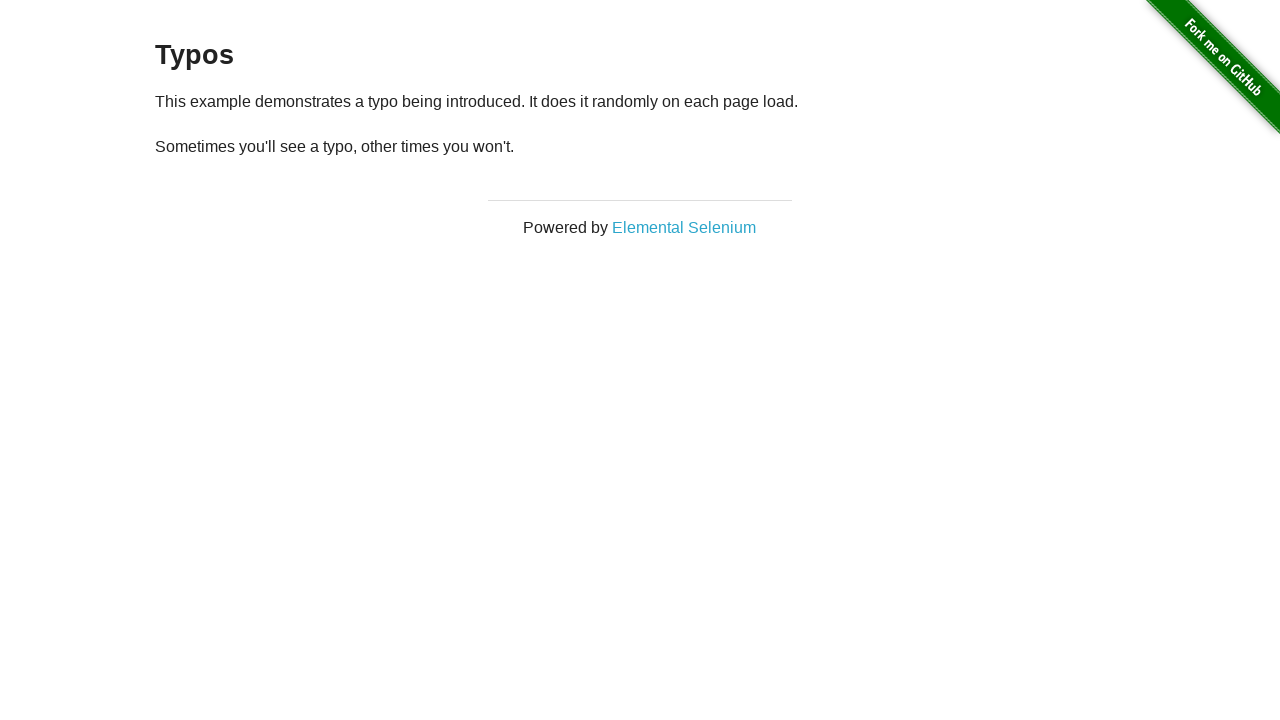

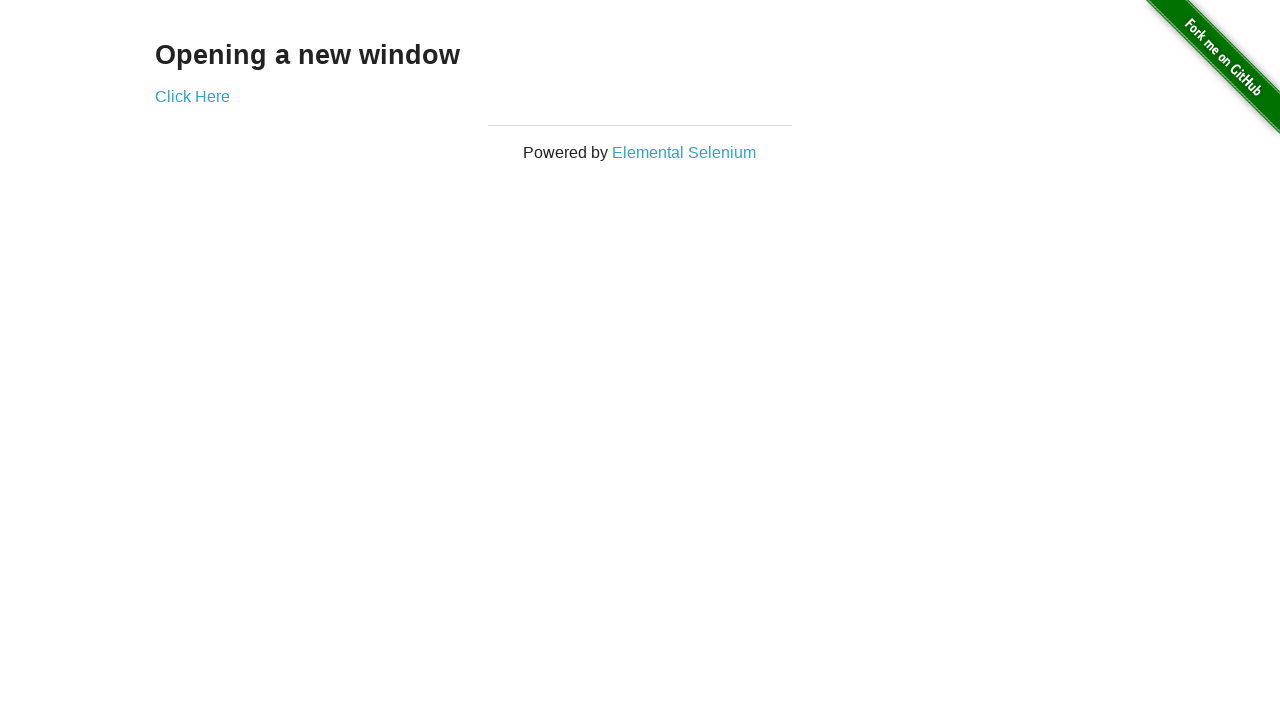